Tests a registration form by filling in first name, last name, and city fields, submitting the form, and verifying the success message is displayed.

Starting URL: http://suninjuly.github.io/registration1.html

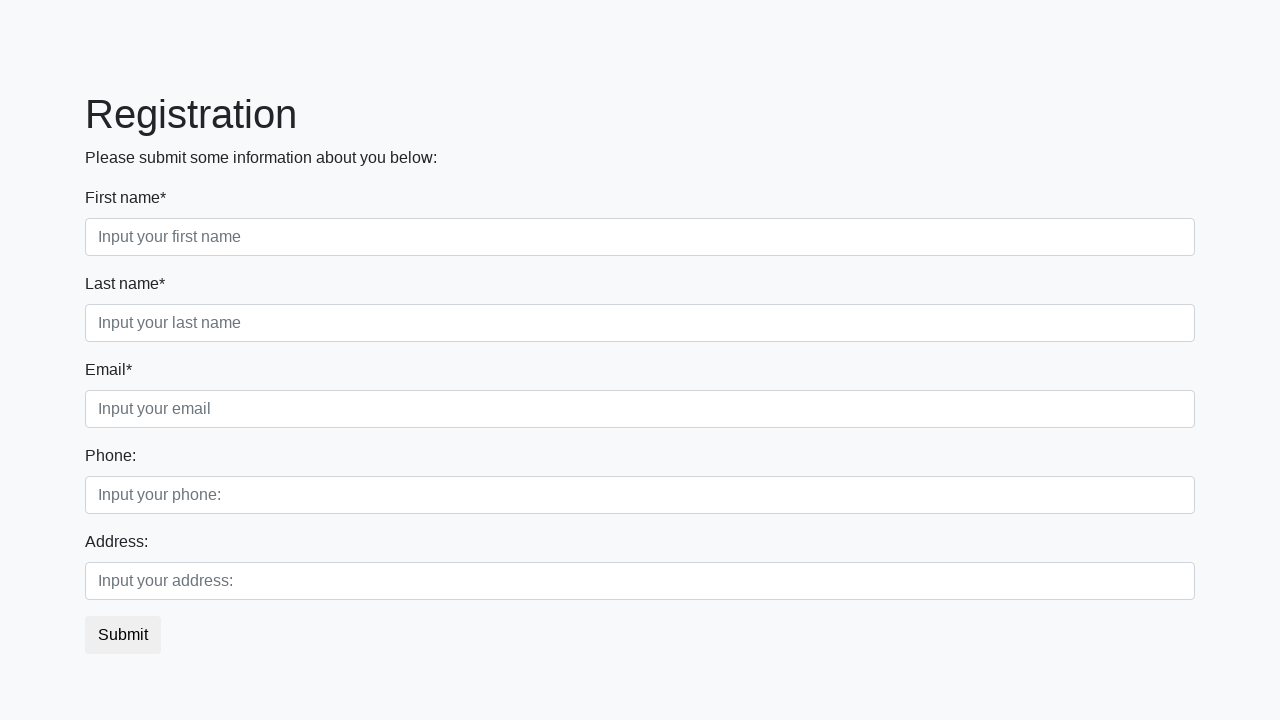

Filled first name field with 'Ivan' on .first_block .form-control.first
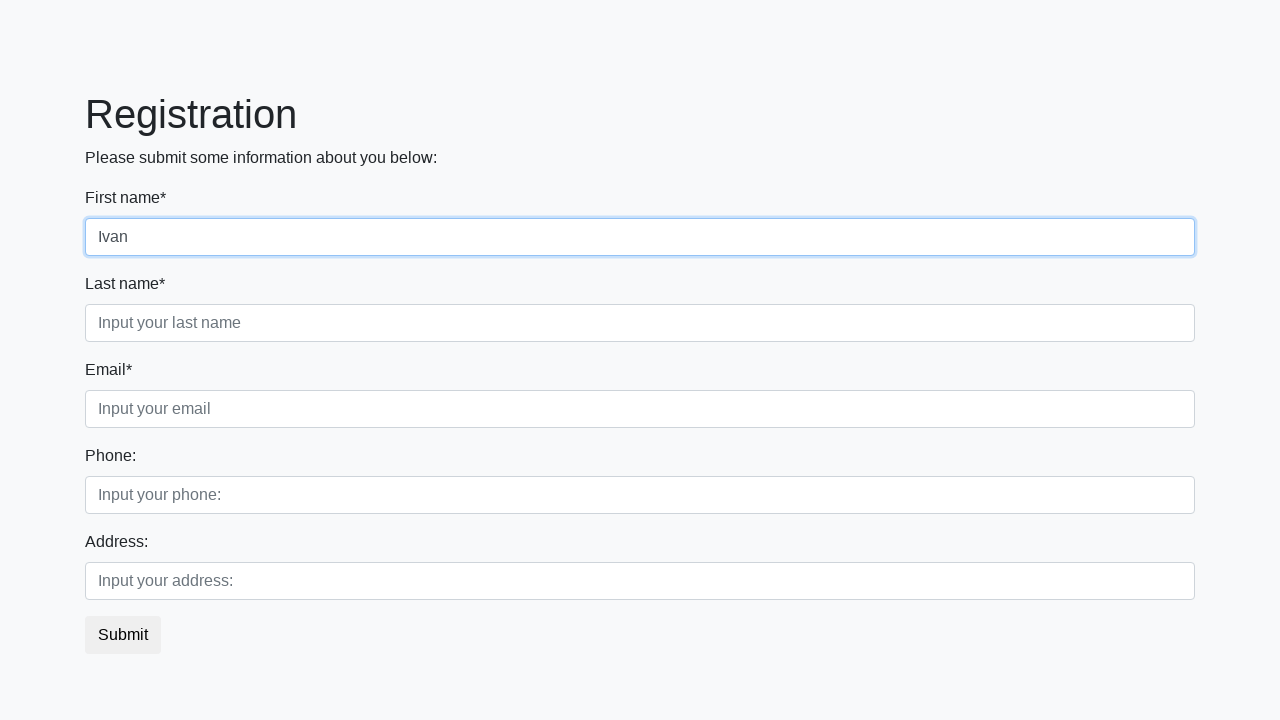

Filled last name field with 'Petrov' on .first_block .form-control.second
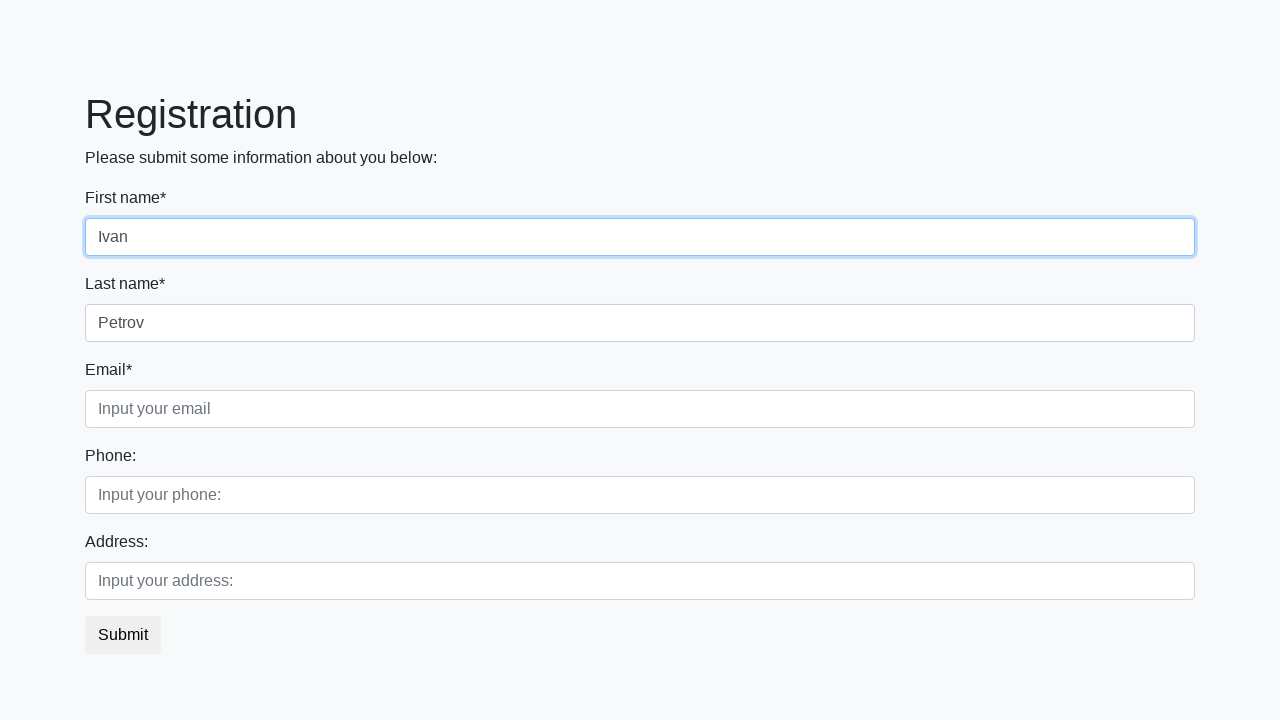

Filled city field with 'Smolensk' on .first_block .form-control.third
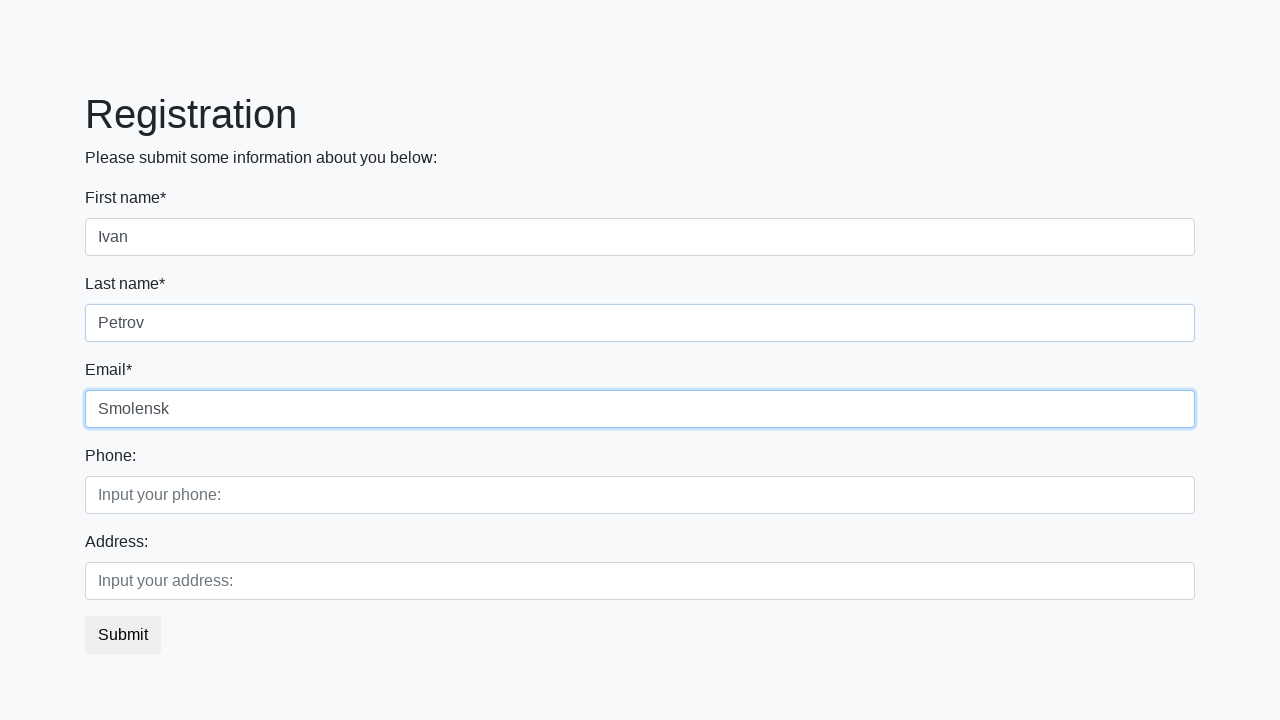

Clicked submit button to register at (123, 635) on button.btn
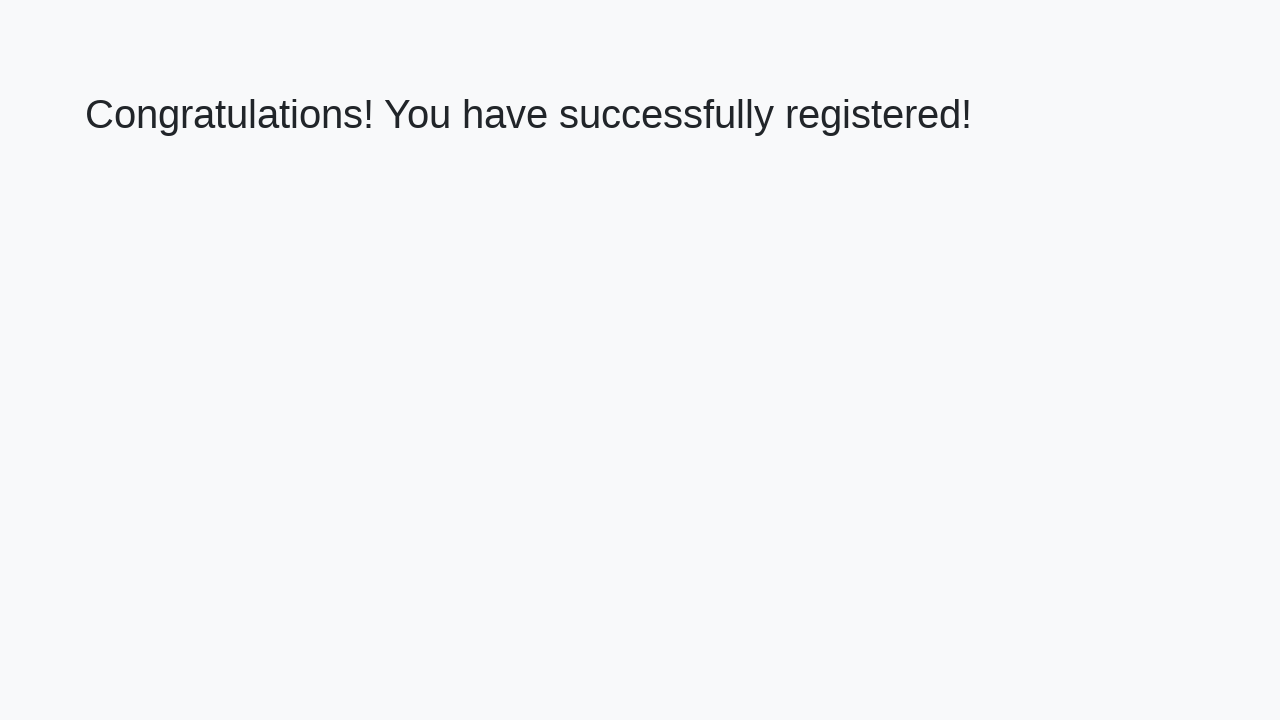

Waited for success message to load
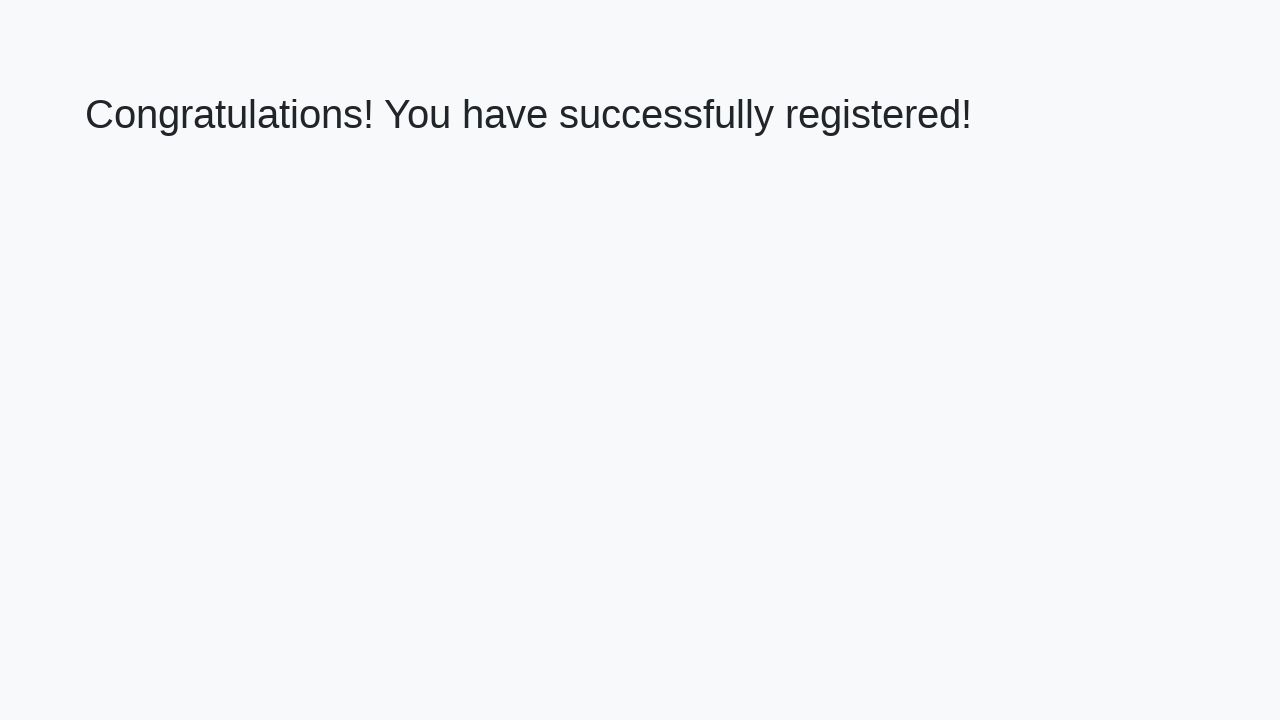

Retrieved success message text
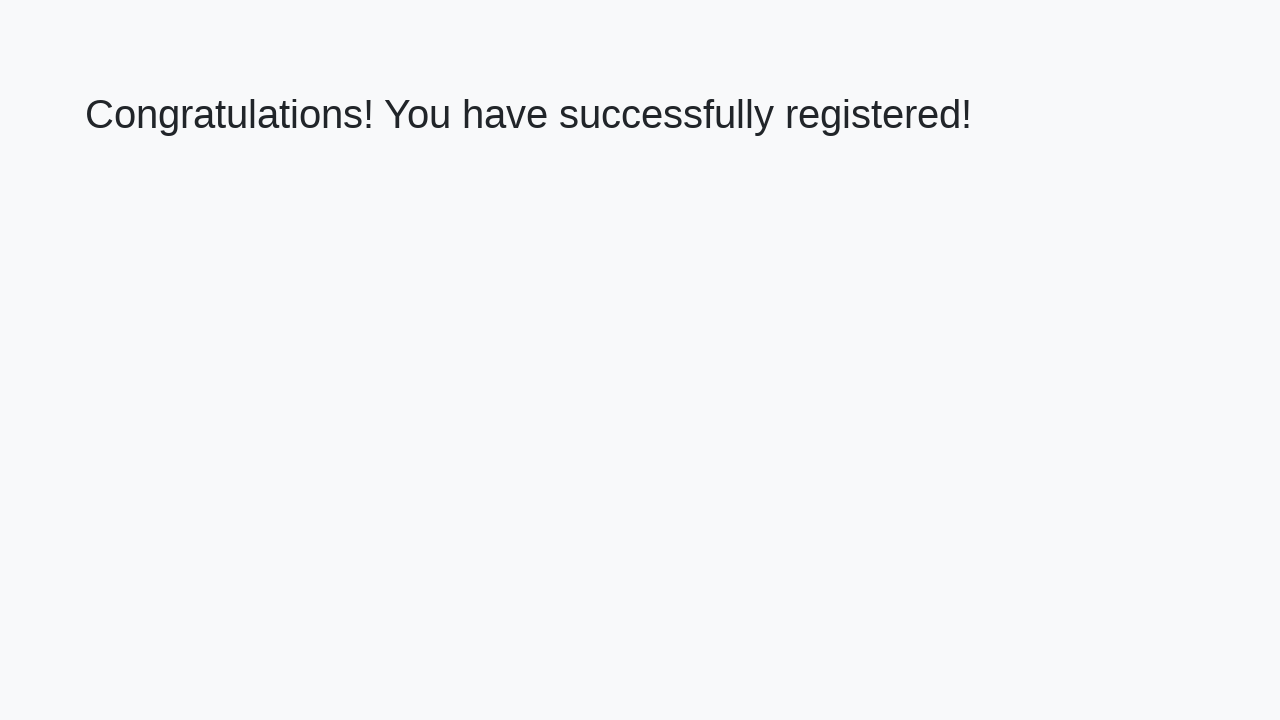

Verified success message: 'Congratulations! You have successfully registered!'
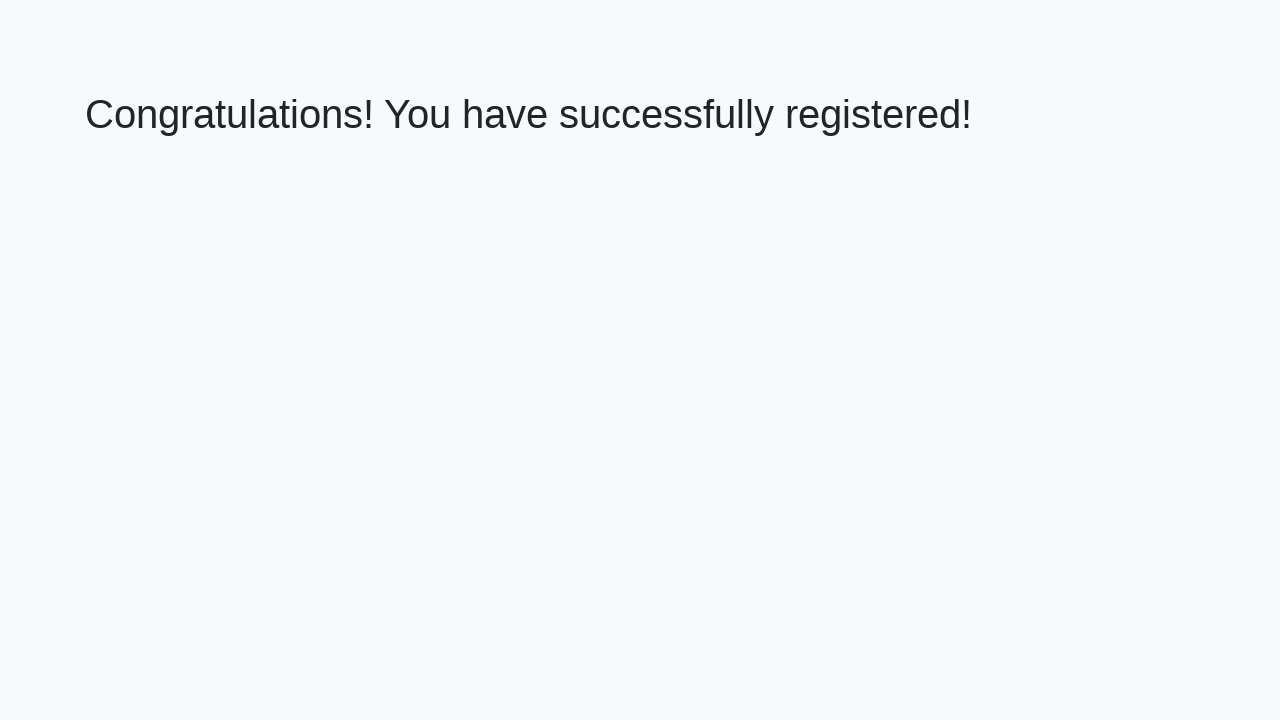

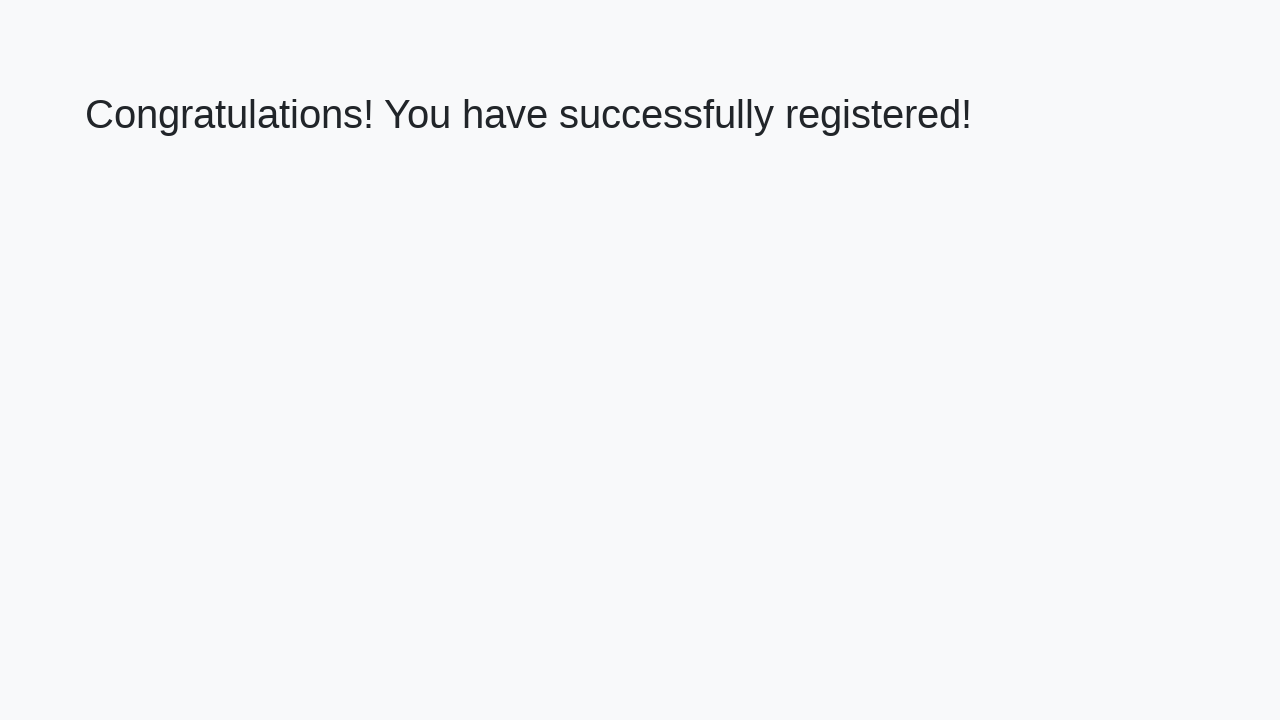